Tests slider functionality by dragging a range slider element to the right on the DemoQA slider demo page

Starting URL: https://demoqa.com/slider/

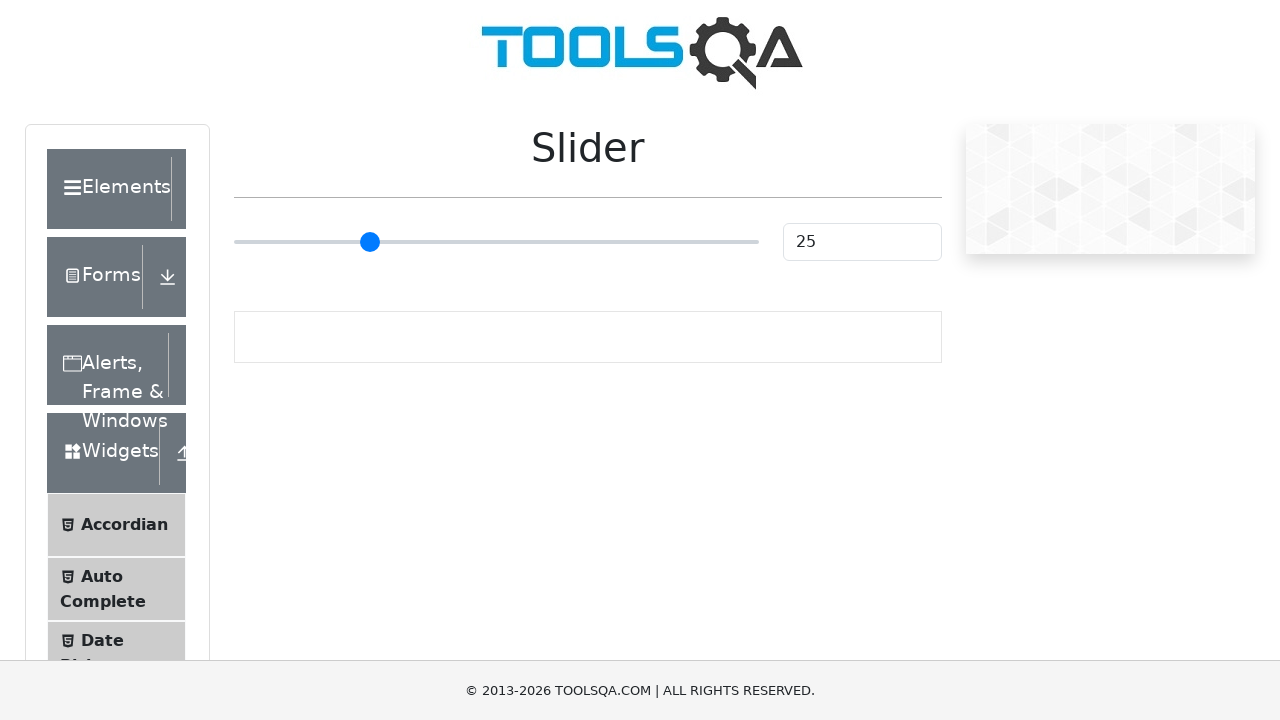

Waited for range slider element to be visible on DemoQA slider demo page
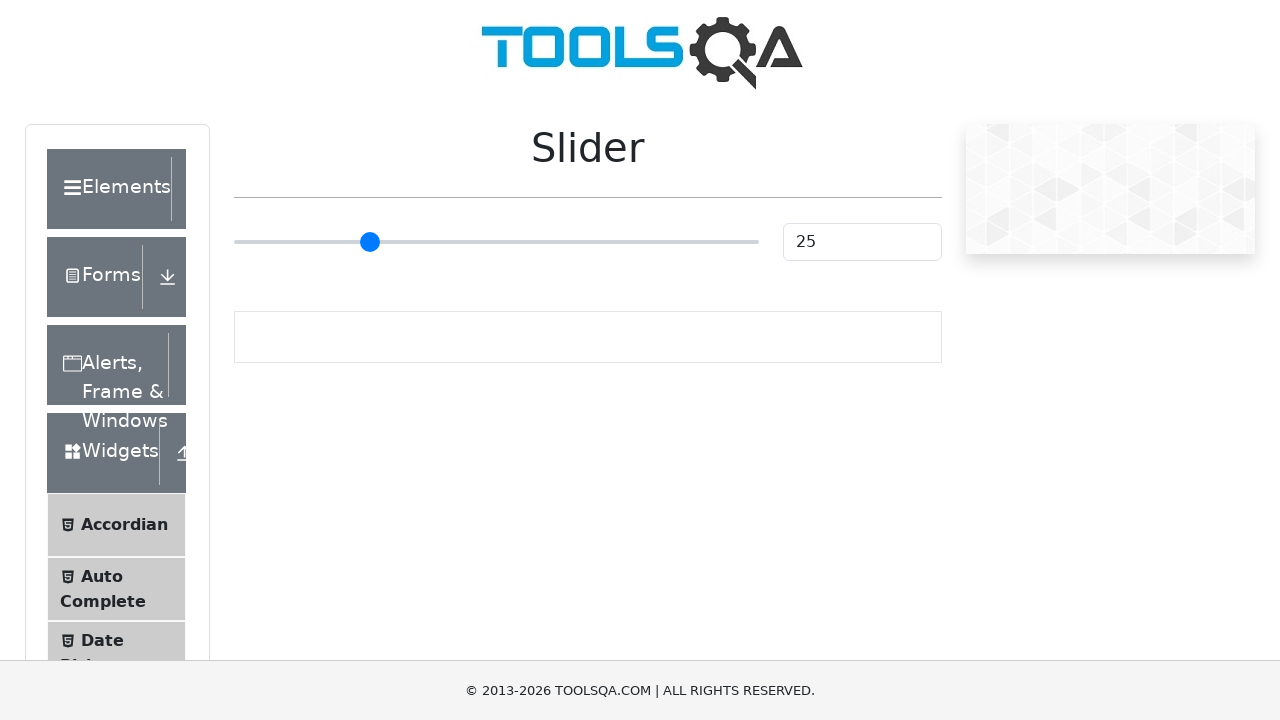

Retrieved slider's bounding box coordinates for drag operation
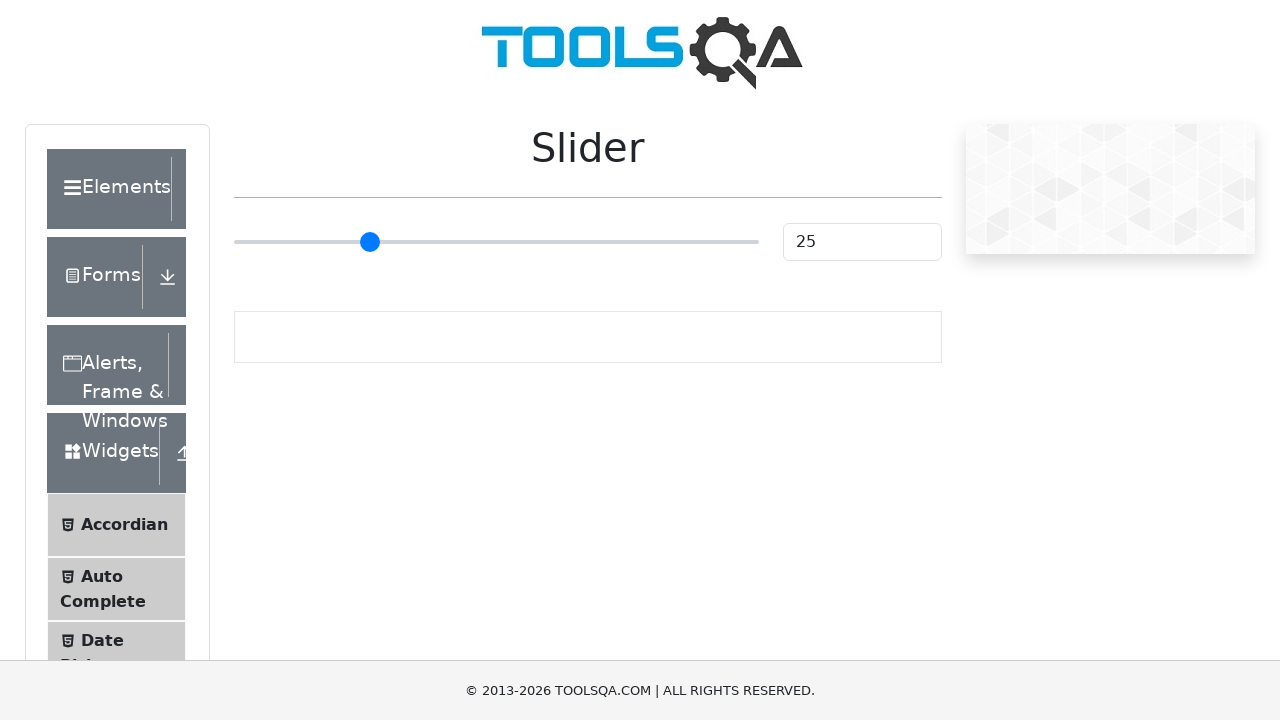

Moved mouse to center of slider element at (496, 242)
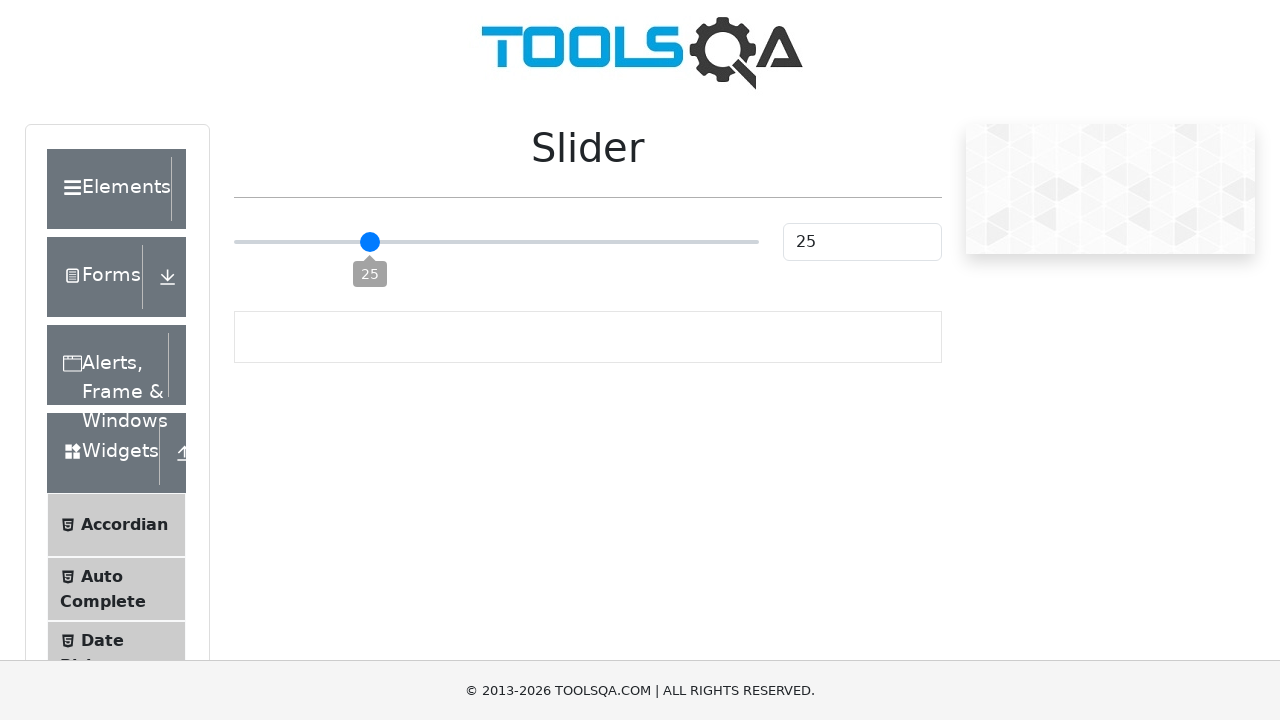

Pressed mouse button down on slider at (496, 242)
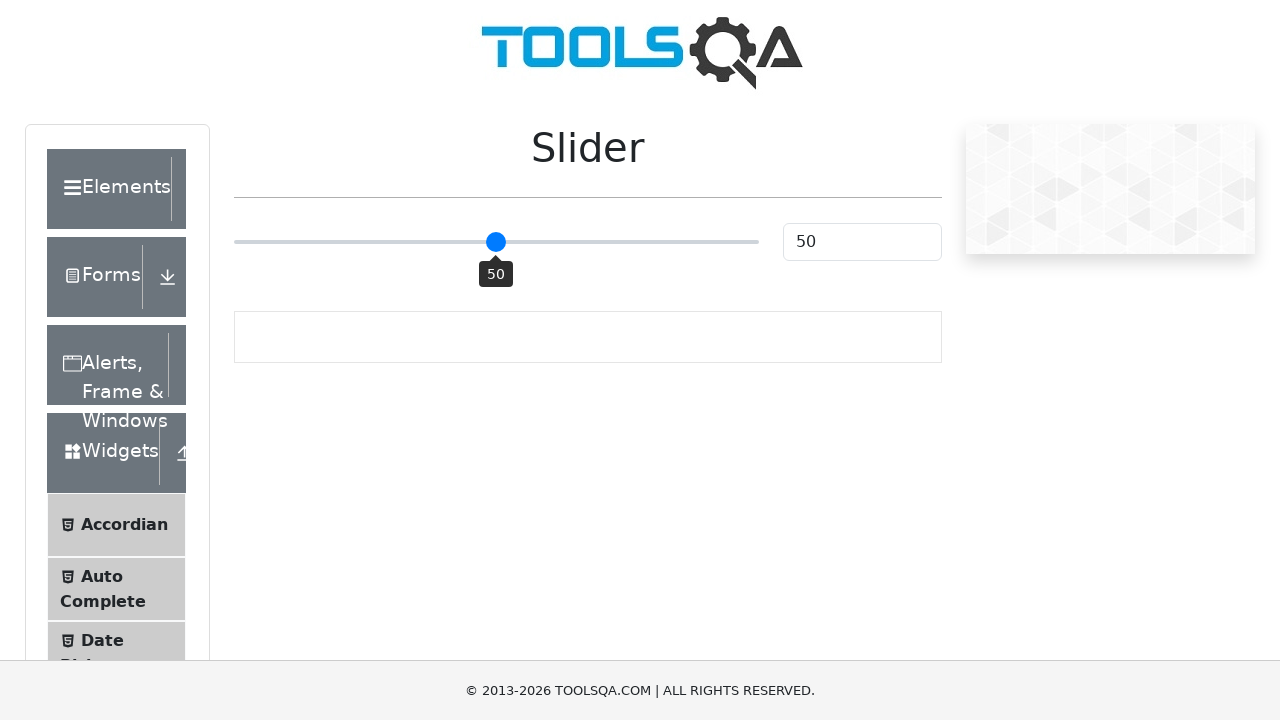

Dragged slider 200 pixels to the right at (696, 242)
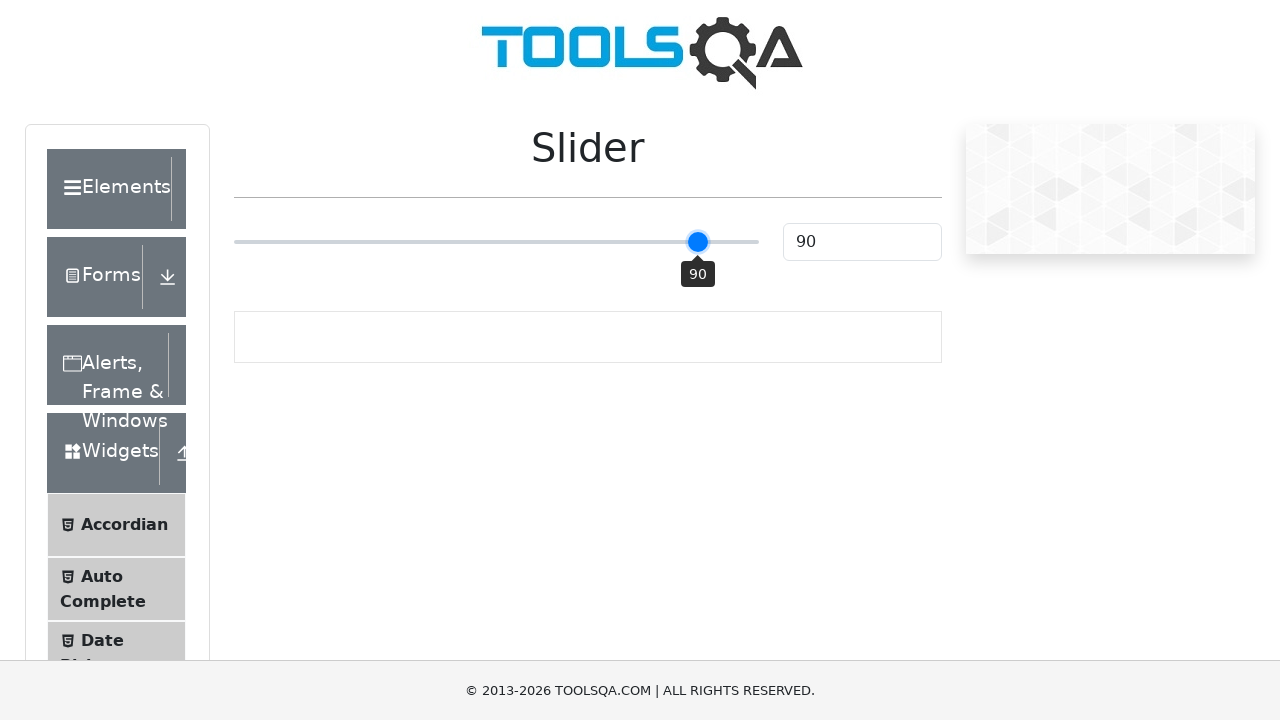

Released mouse button to complete slider drag at (696, 242)
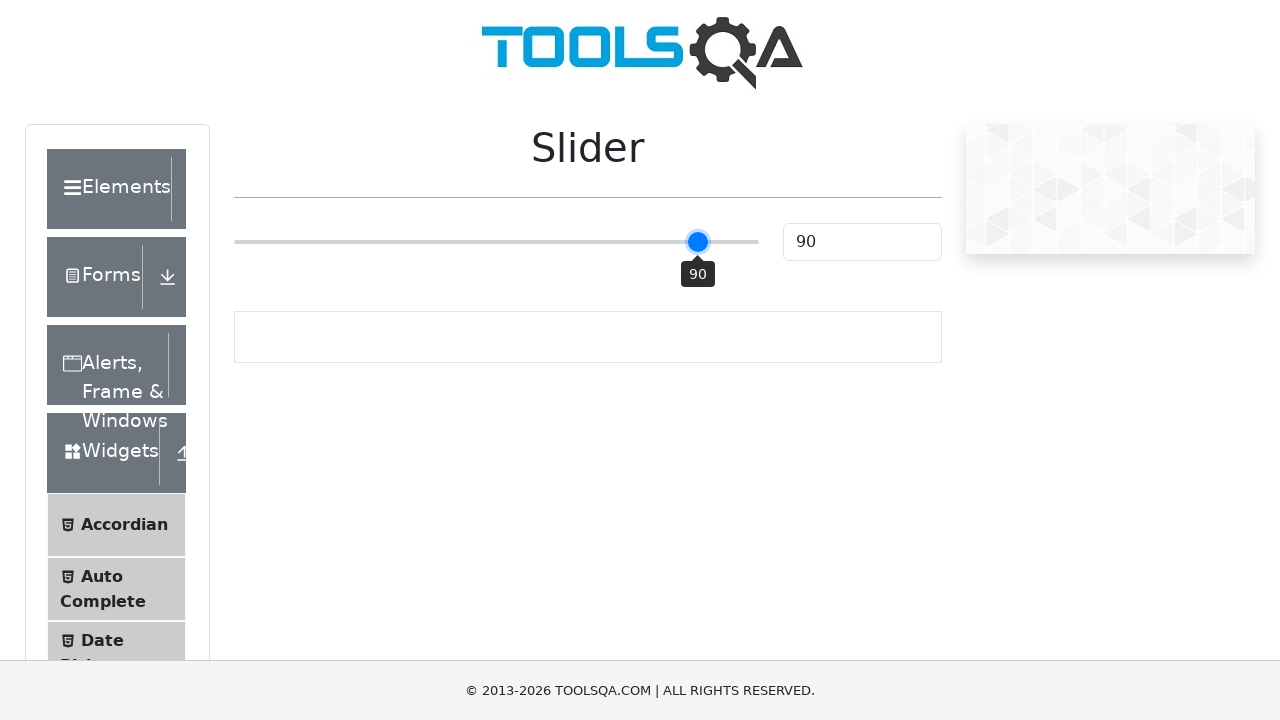

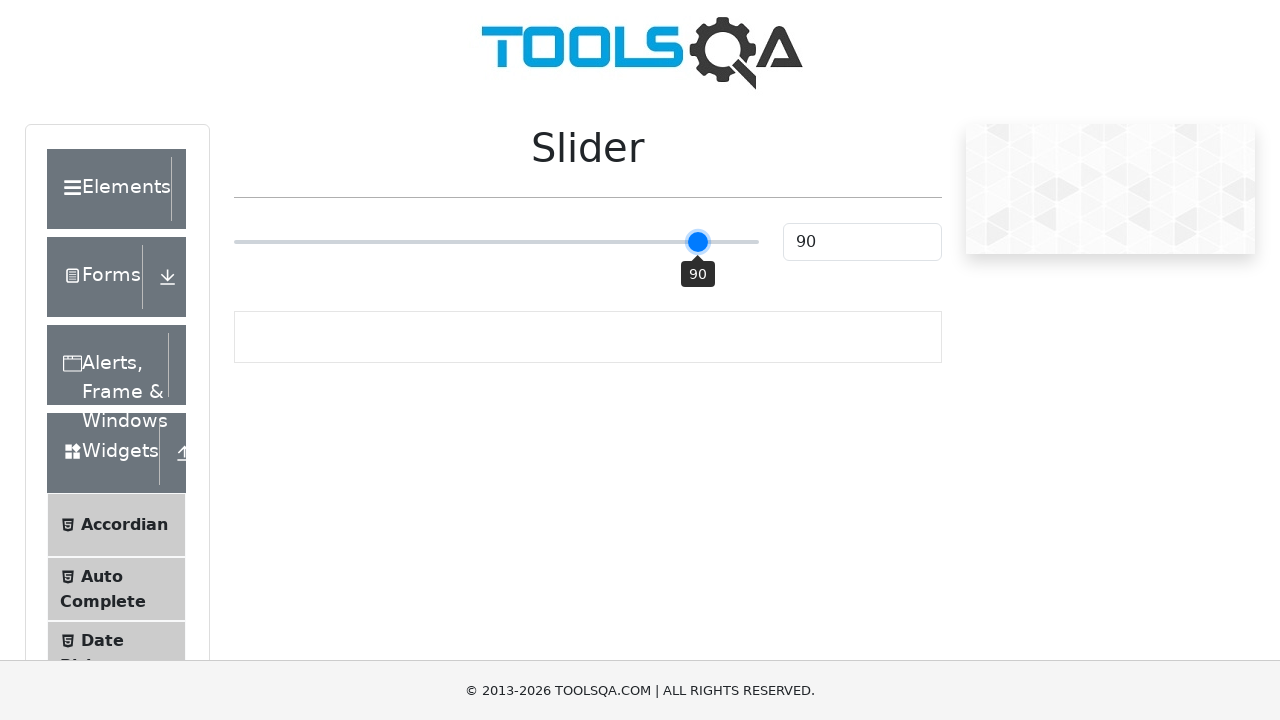